Tests filtering to display only active (uncompleted) todo items

Starting URL: https://demo.playwright.dev/todomvc

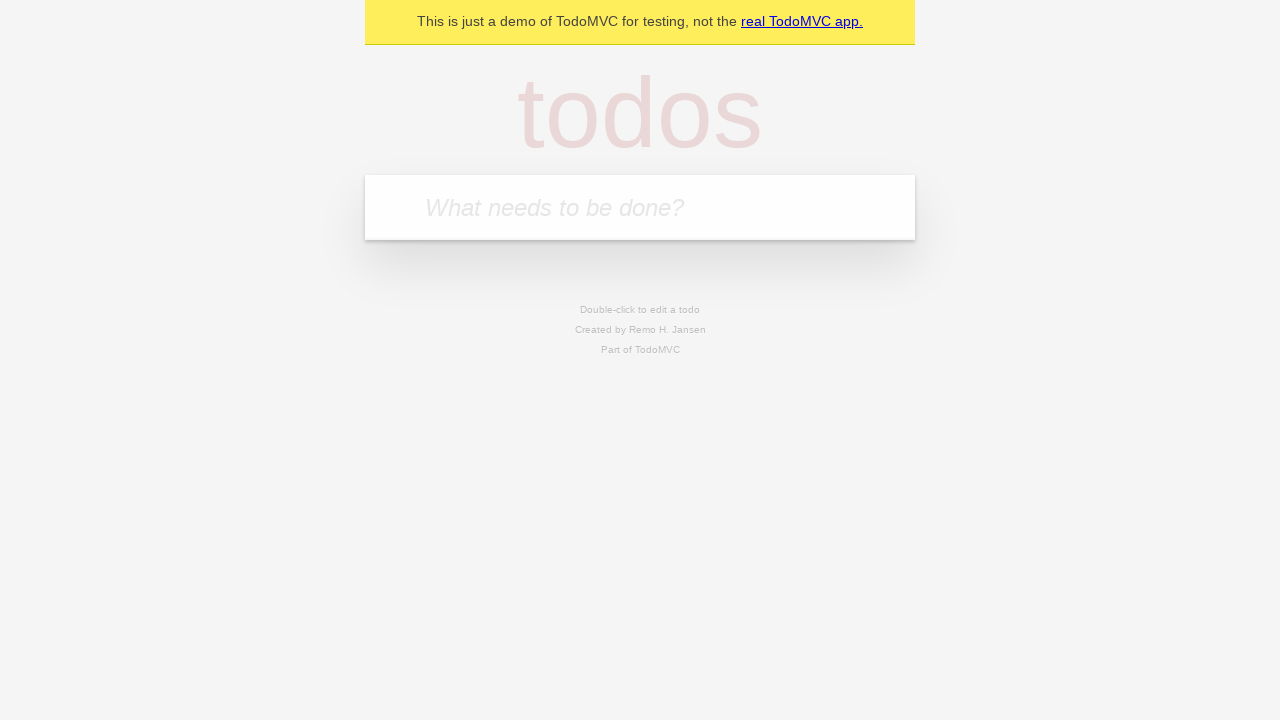

Filled input field with 'buy some cheese' on internal:attr=[placeholder="What needs to be done?"i]
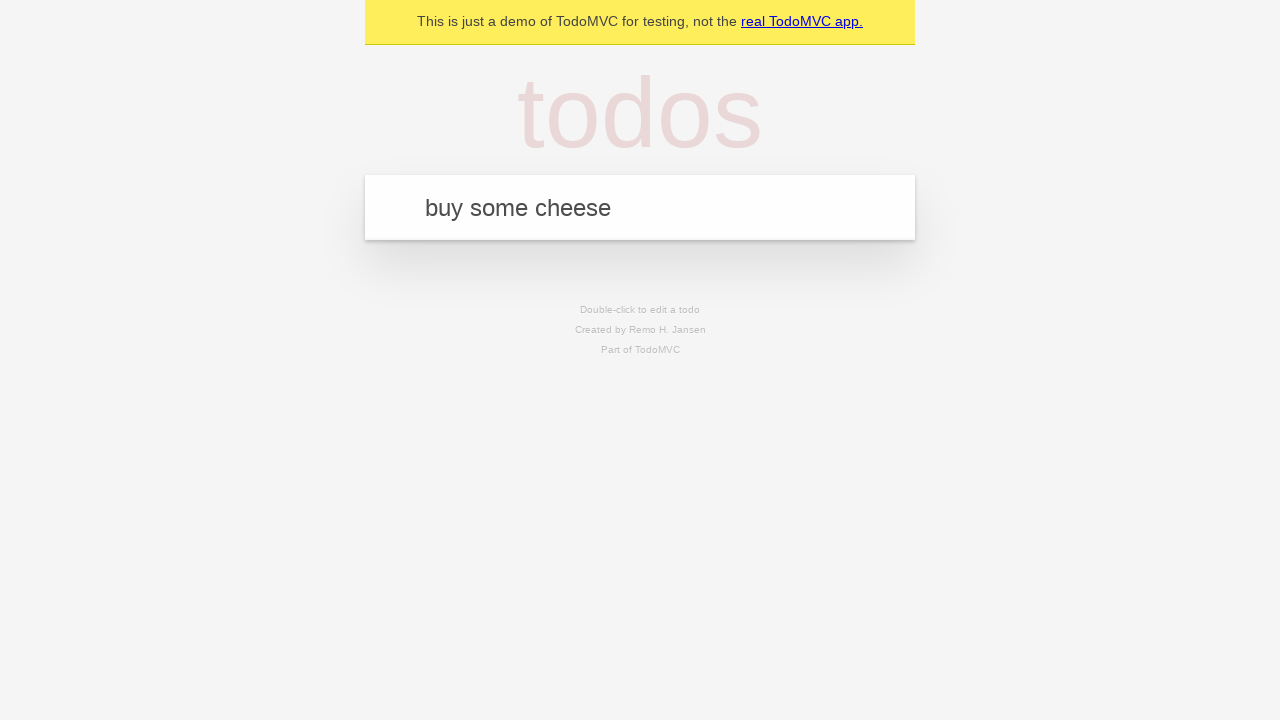

Pressed Enter to add first todo item on internal:attr=[placeholder="What needs to be done?"i]
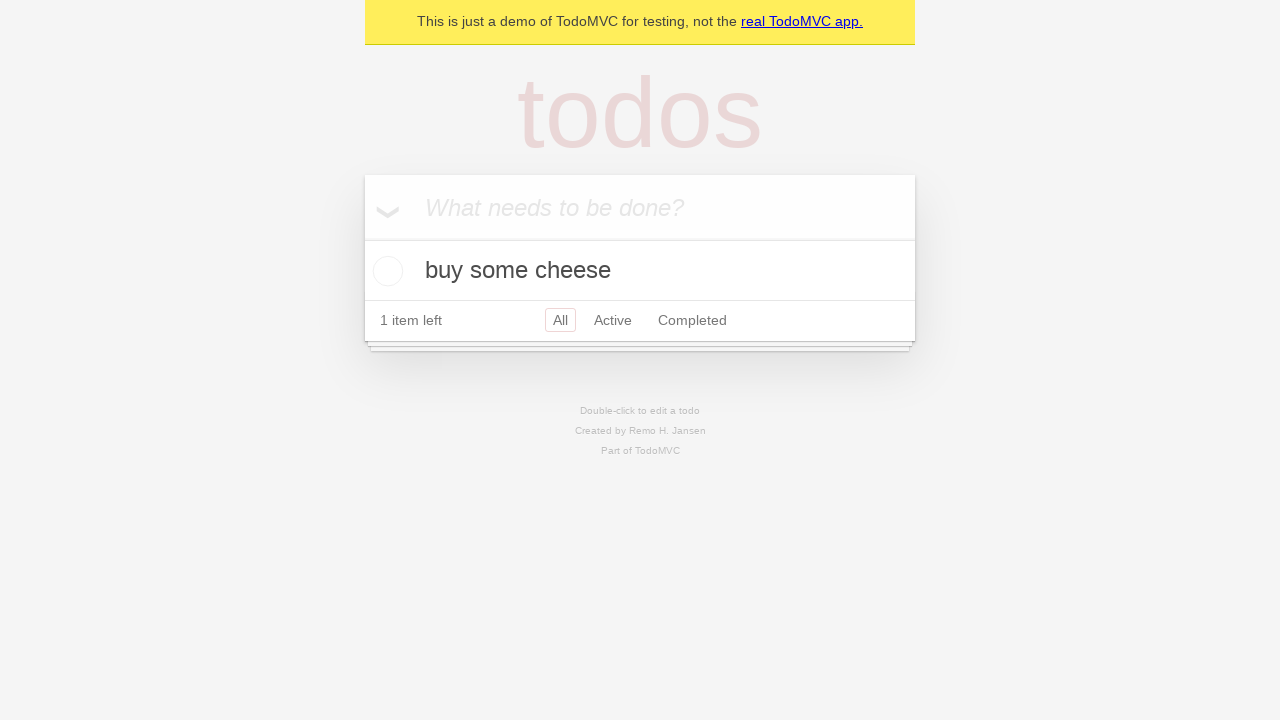

Filled input field with 'feed the cat' on internal:attr=[placeholder="What needs to be done?"i]
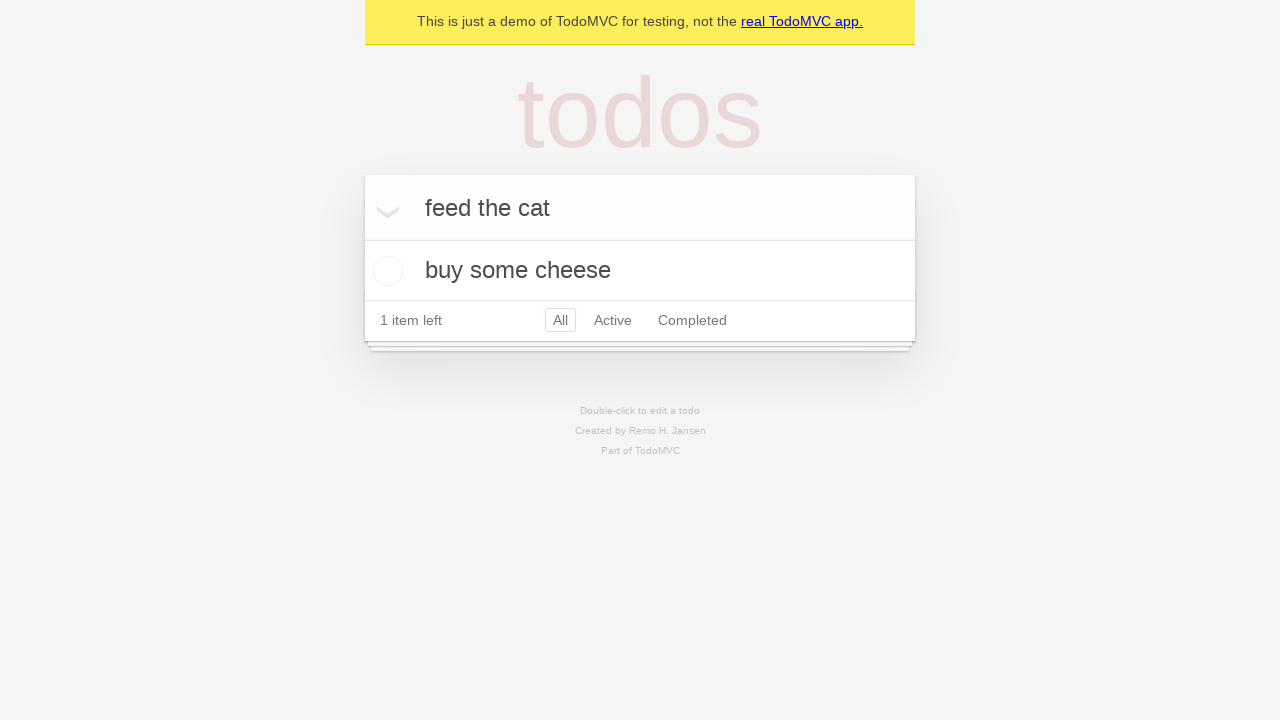

Pressed Enter to add second todo item on internal:attr=[placeholder="What needs to be done?"i]
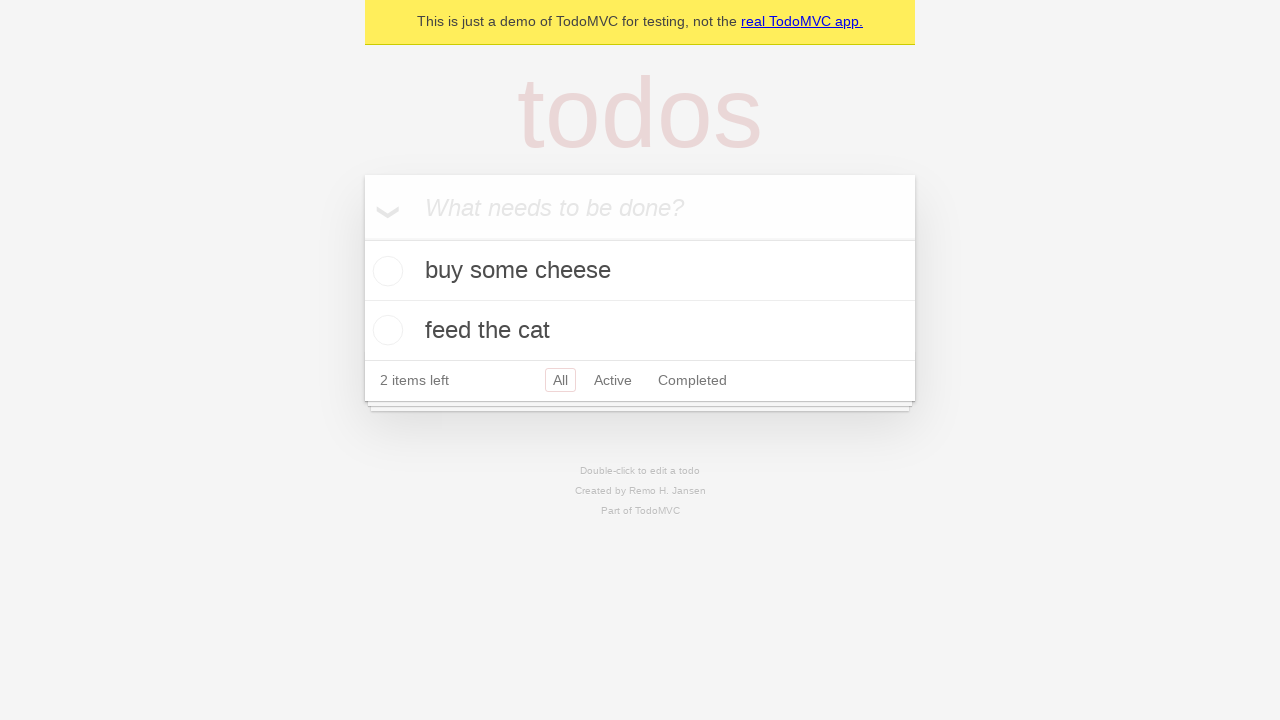

Filled input field with 'book a doctors appointment' on internal:attr=[placeholder="What needs to be done?"i]
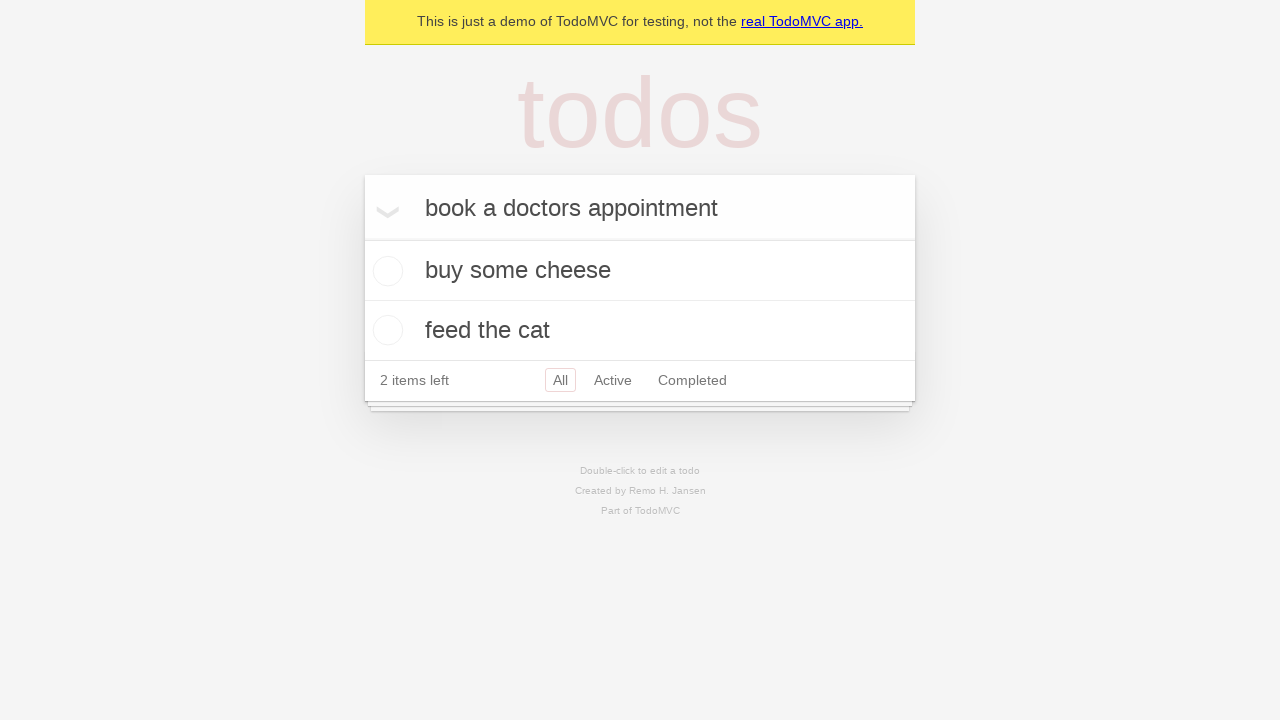

Pressed Enter to add third todo item on internal:attr=[placeholder="What needs to be done?"i]
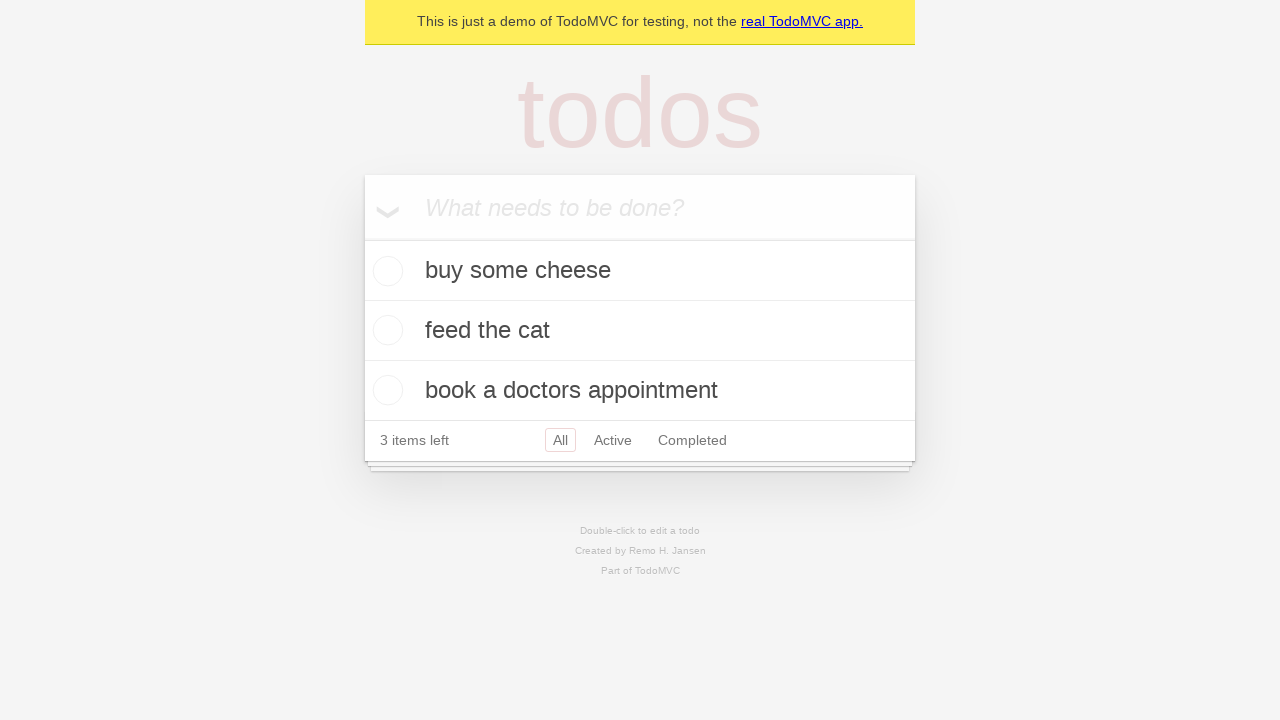

Checked the second todo item (feed the cat) at (385, 330) on internal:testid=[data-testid="todo-item"s] >> nth=1 >> internal:role=checkbox
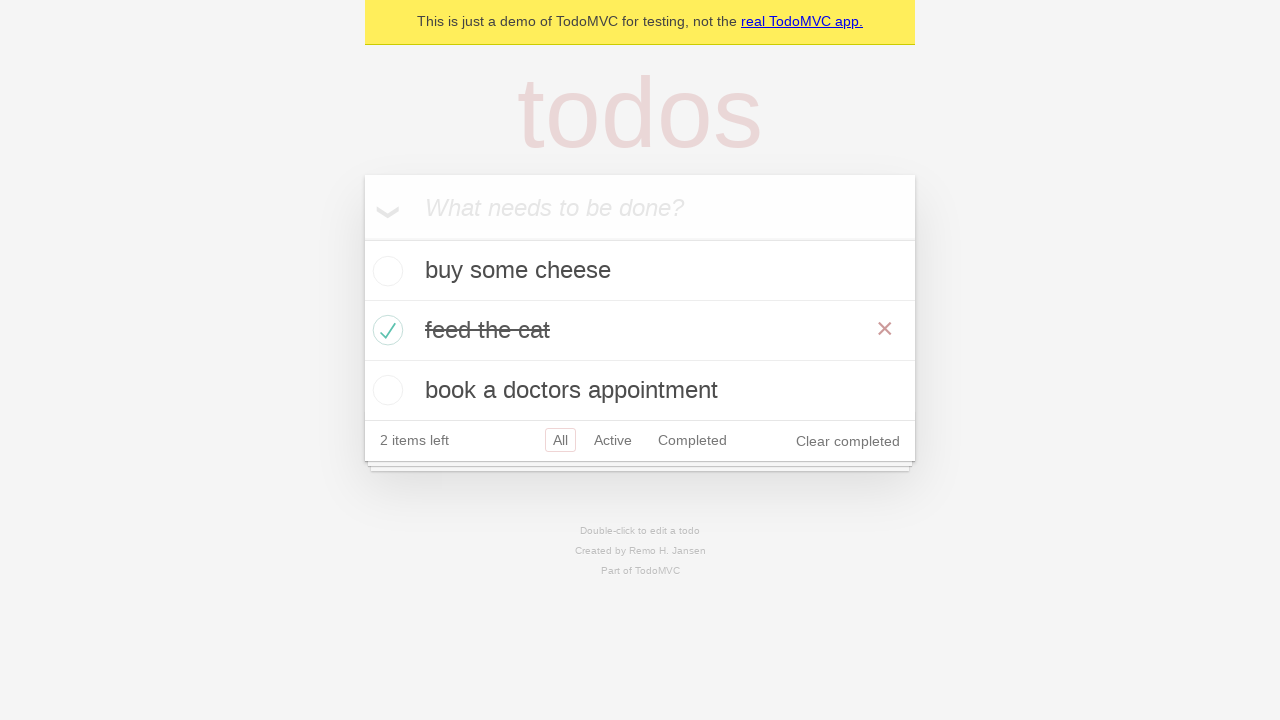

Clicked Active filter to display only uncompleted items at (613, 440) on internal:role=link[name="Active"i]
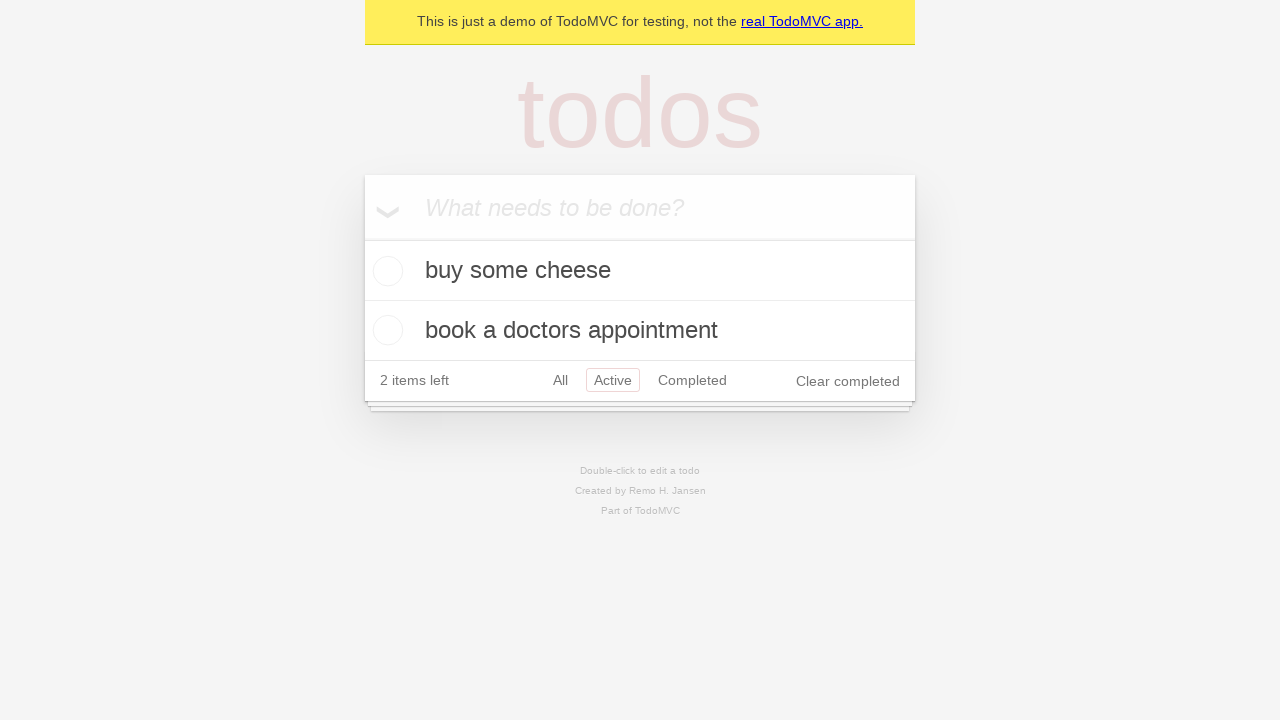

Verified that exactly 2 active todo items are displayed
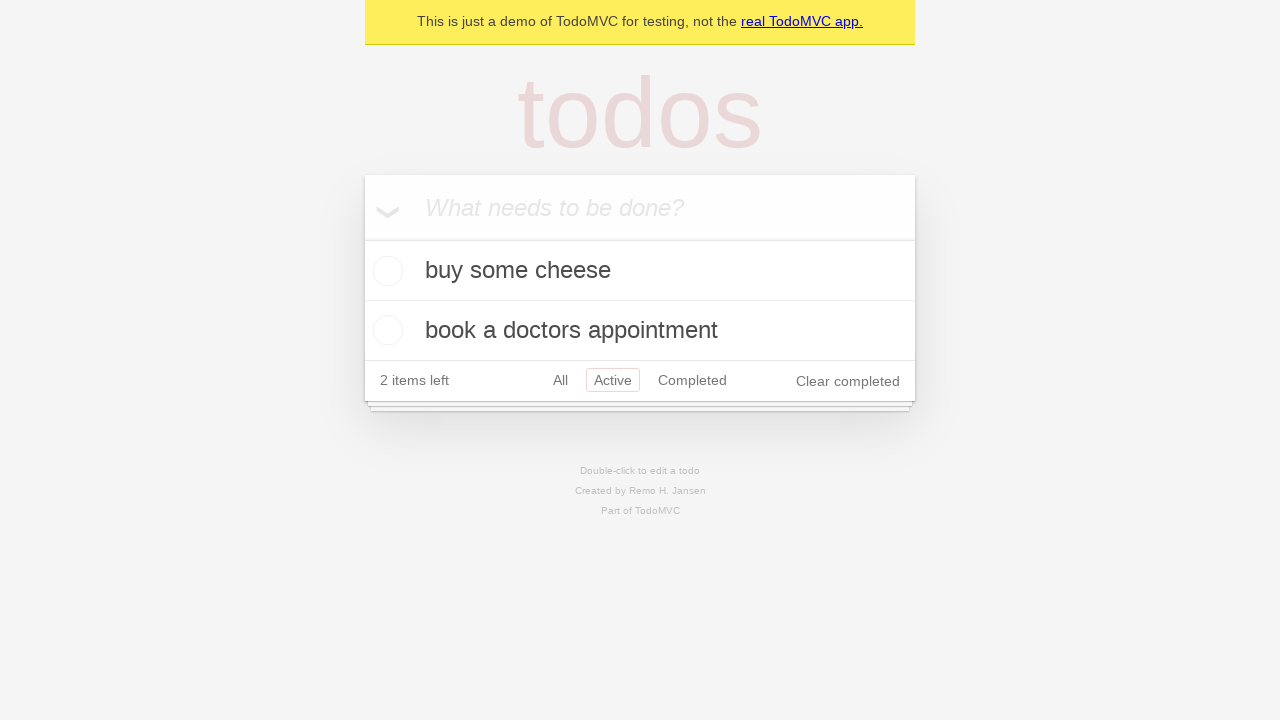

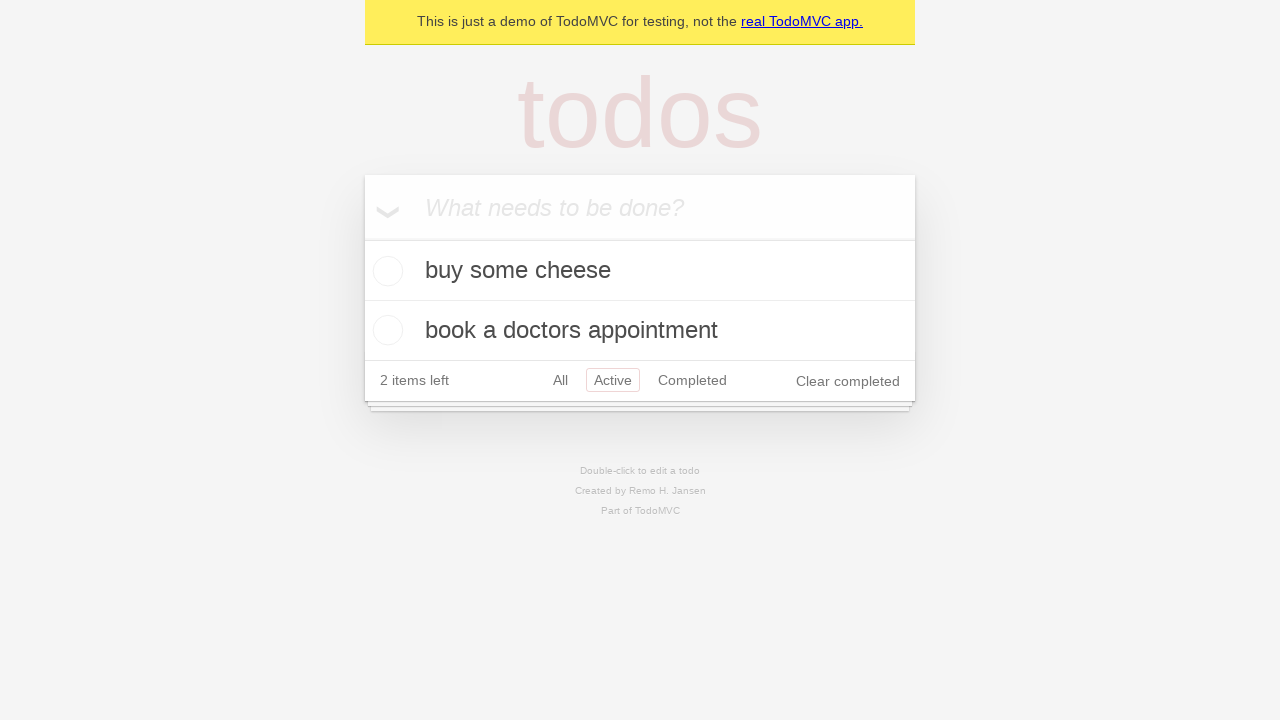